Tests an explicit wait scenario where the script waits for a price element to show "$100", then clicks a book button, calculates a mathematical result based on a displayed value, enters the answer, and submits the form.

Starting URL: http://suninjuly.github.io/explicit_wait2.html

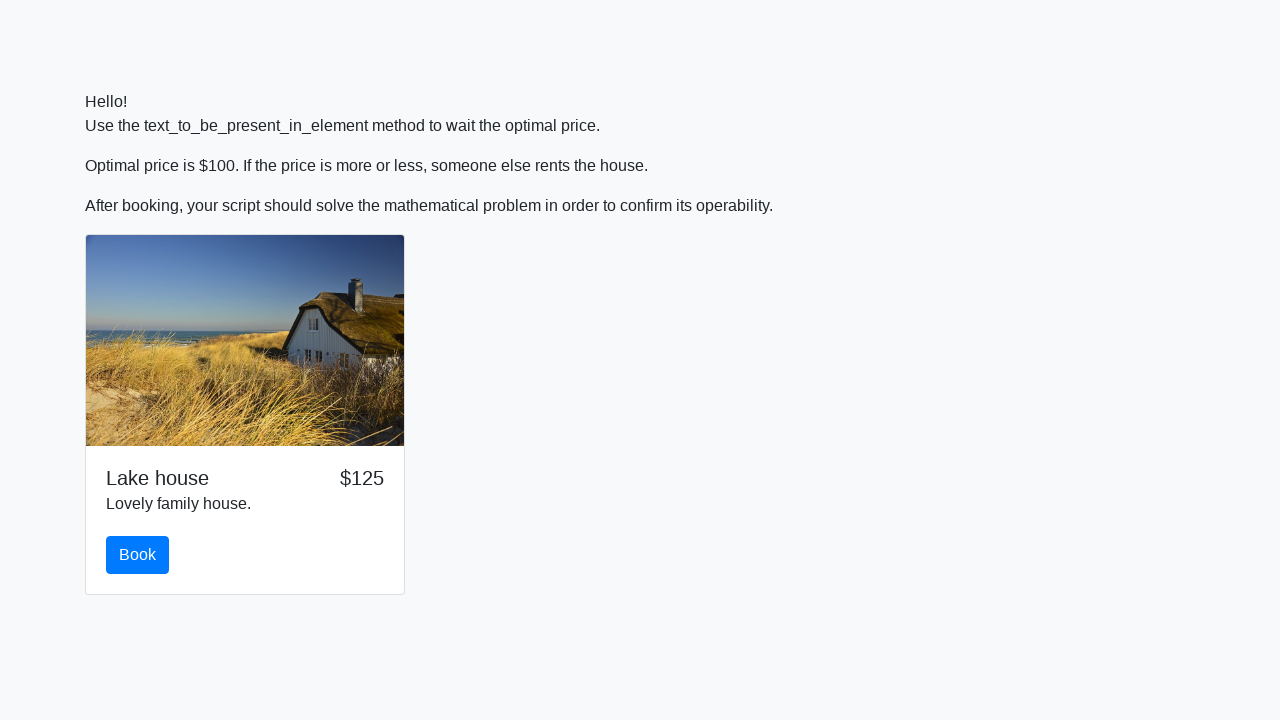

Waited for price element to display '$100'
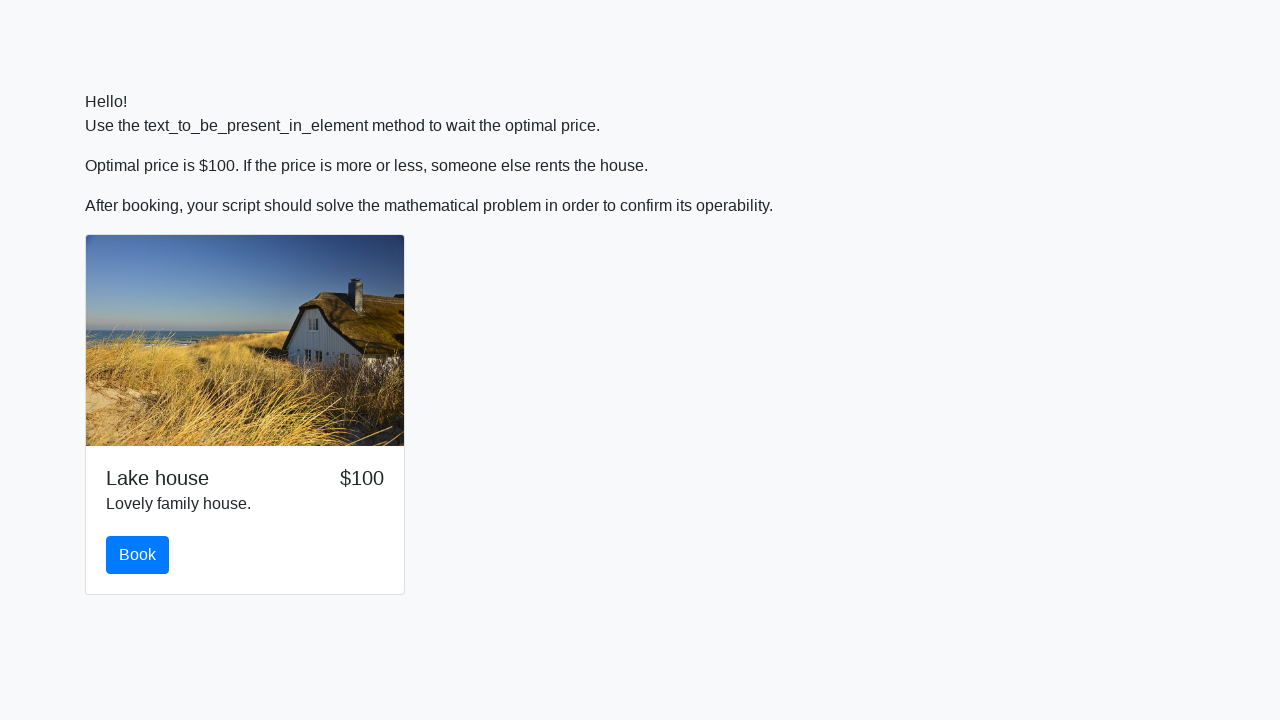

Clicked the book button at (138, 555) on #book
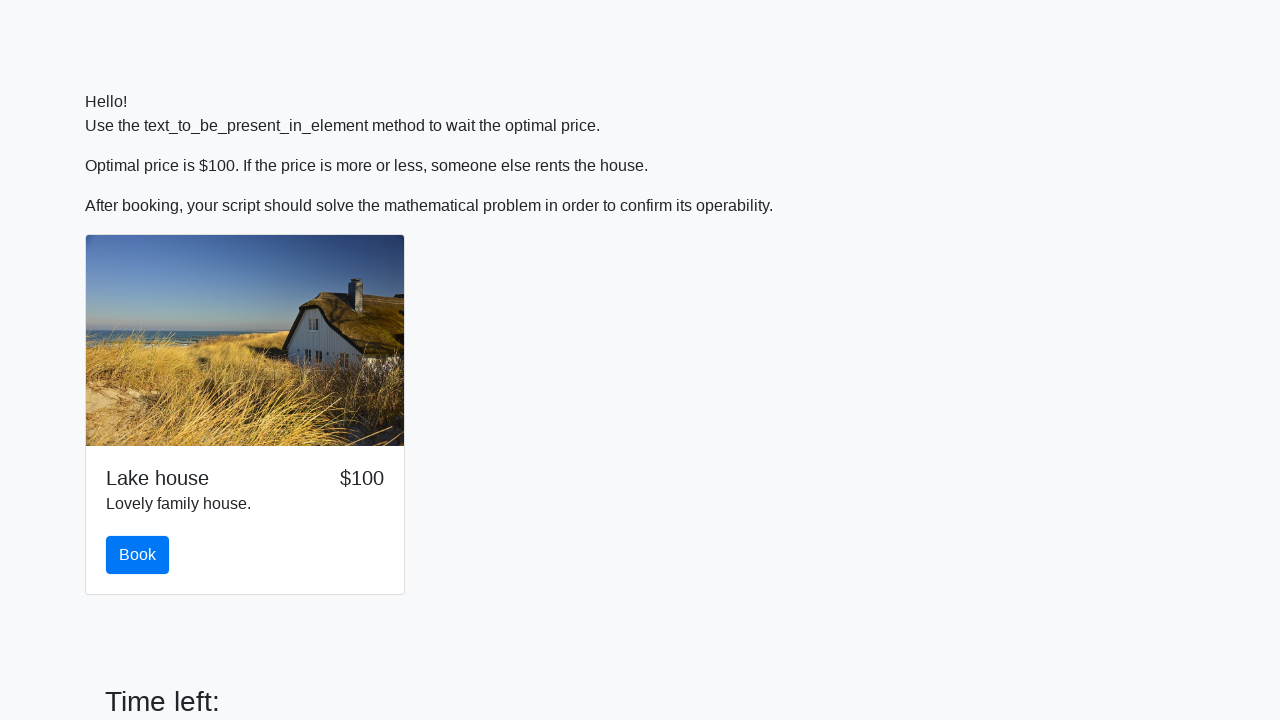

Retrieved value from input_value element: 186
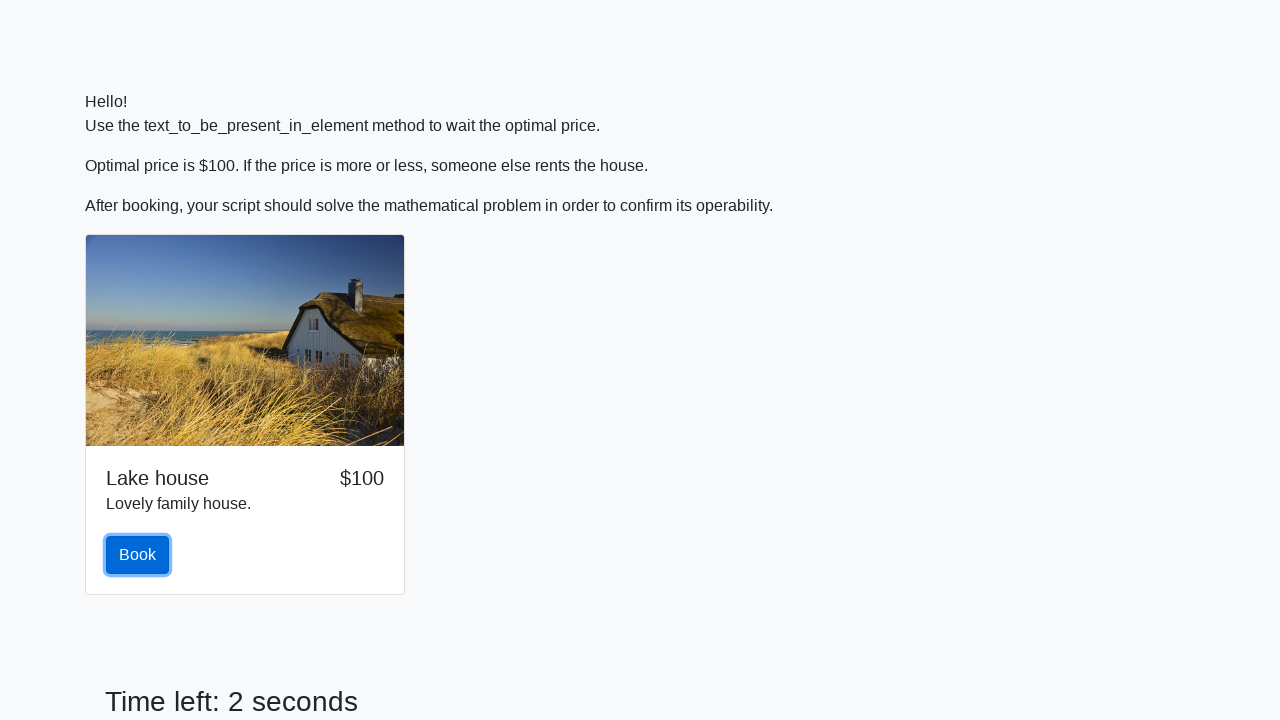

Calculated mathematical result: 1.9774485787050113
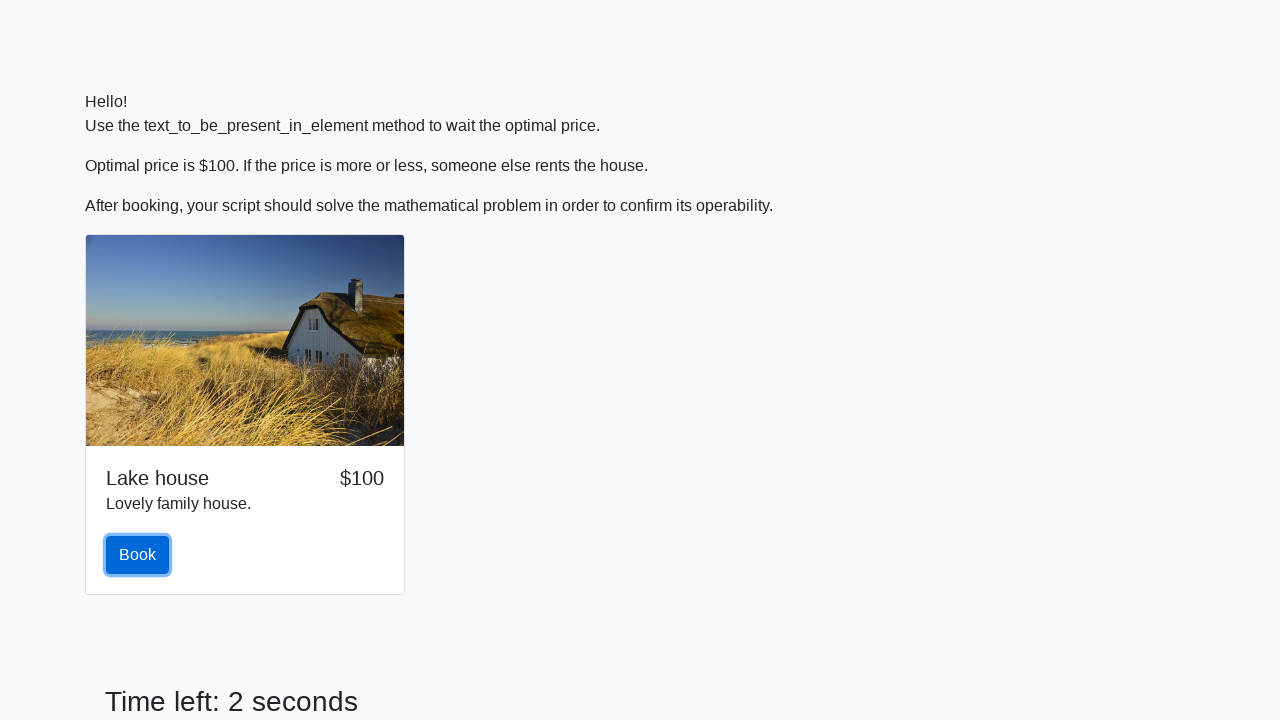

Entered calculated answer '1.9774485787050113' into answer field on #answer
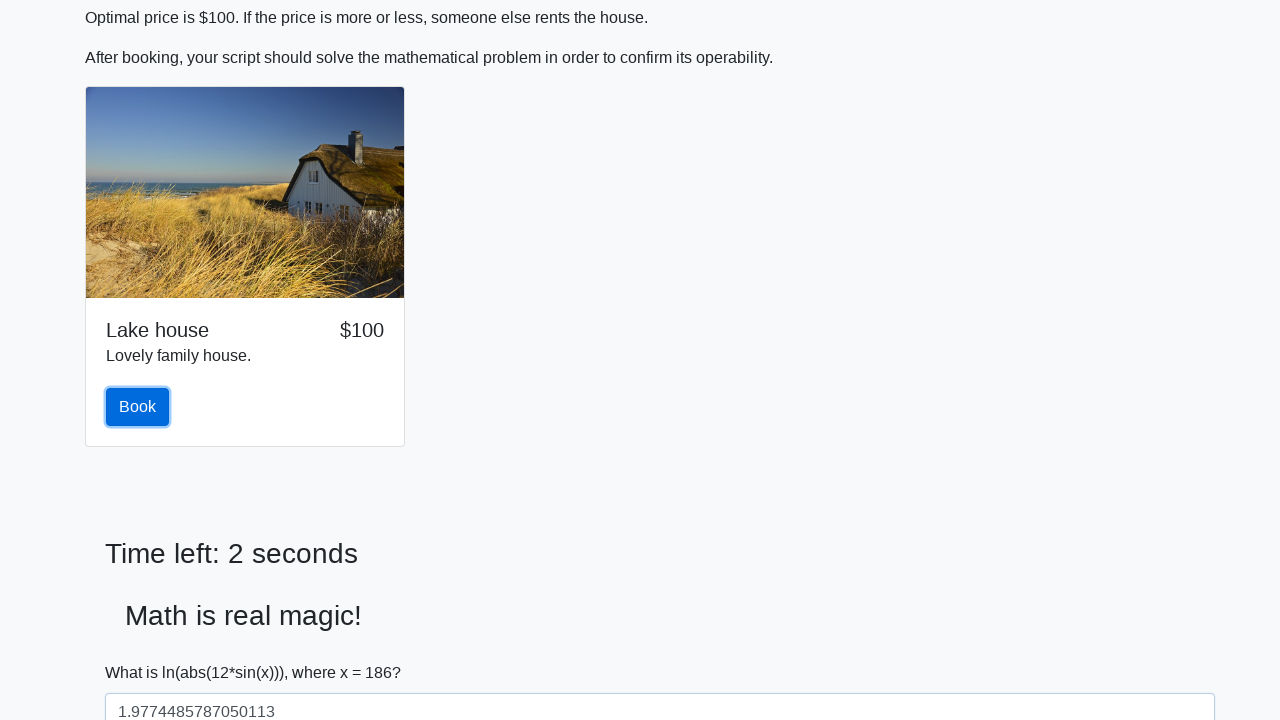

Clicked the submit button to complete the form at (143, 651) on #solve
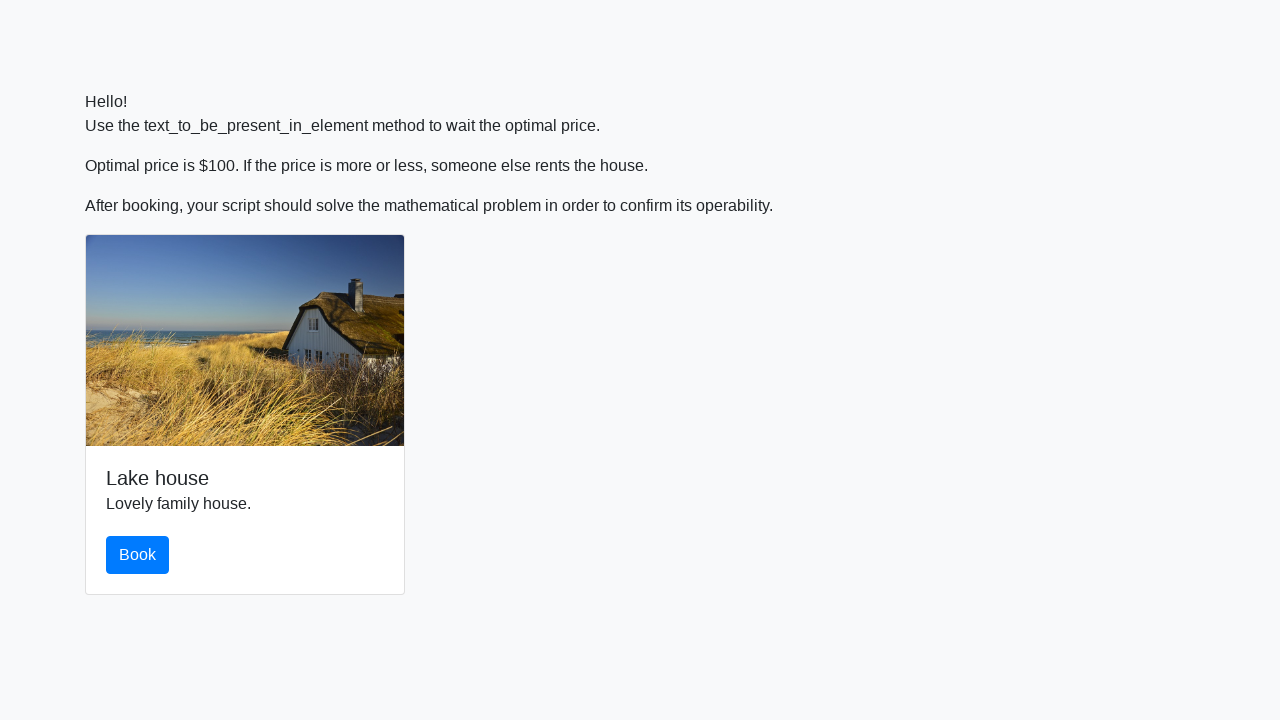

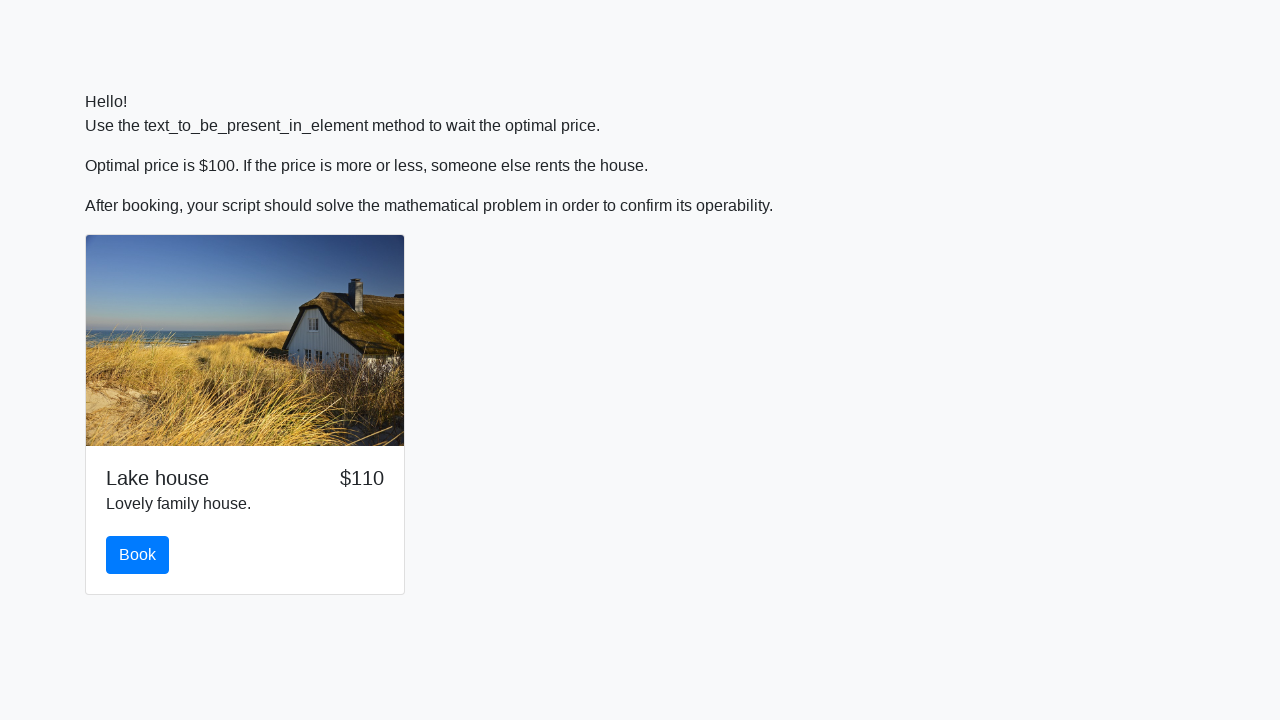